Tests nested frame handling by switching to parent frame and then to child iframe.

Starting URL: https://demoqa.com/nestedframes

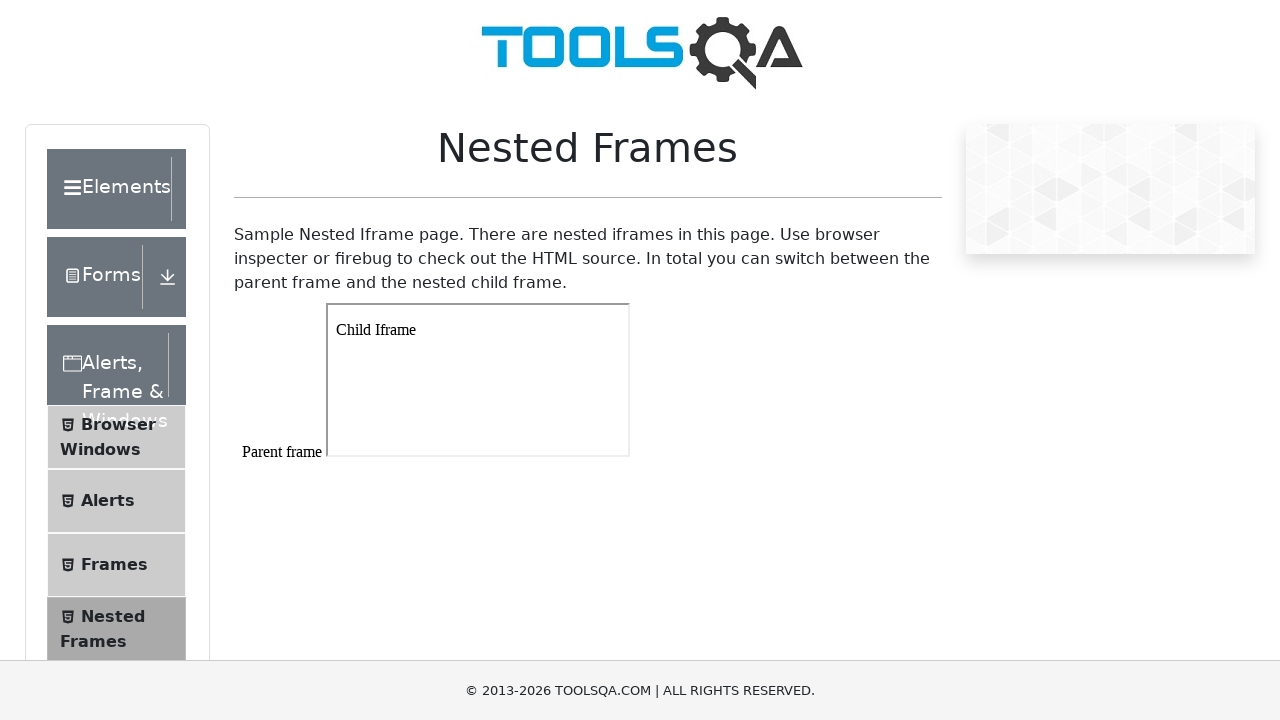

Navigated to nested frames test page
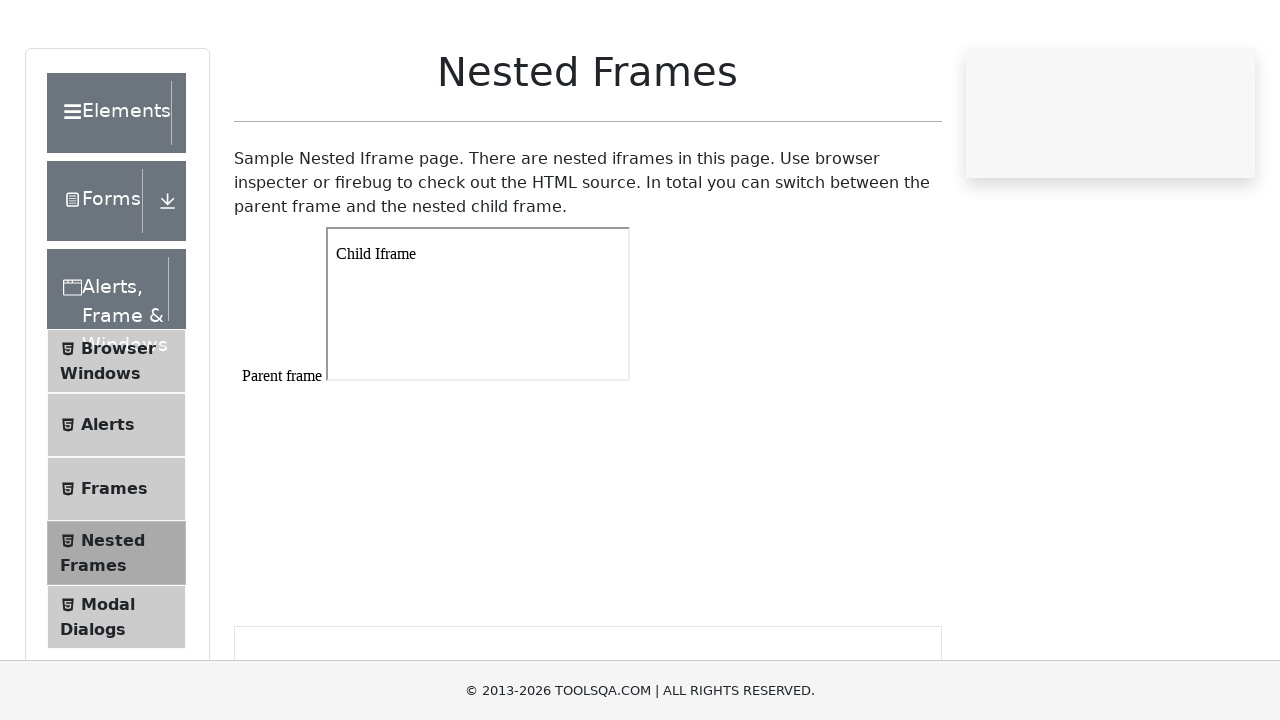

Located parent frame with id 'frame1'
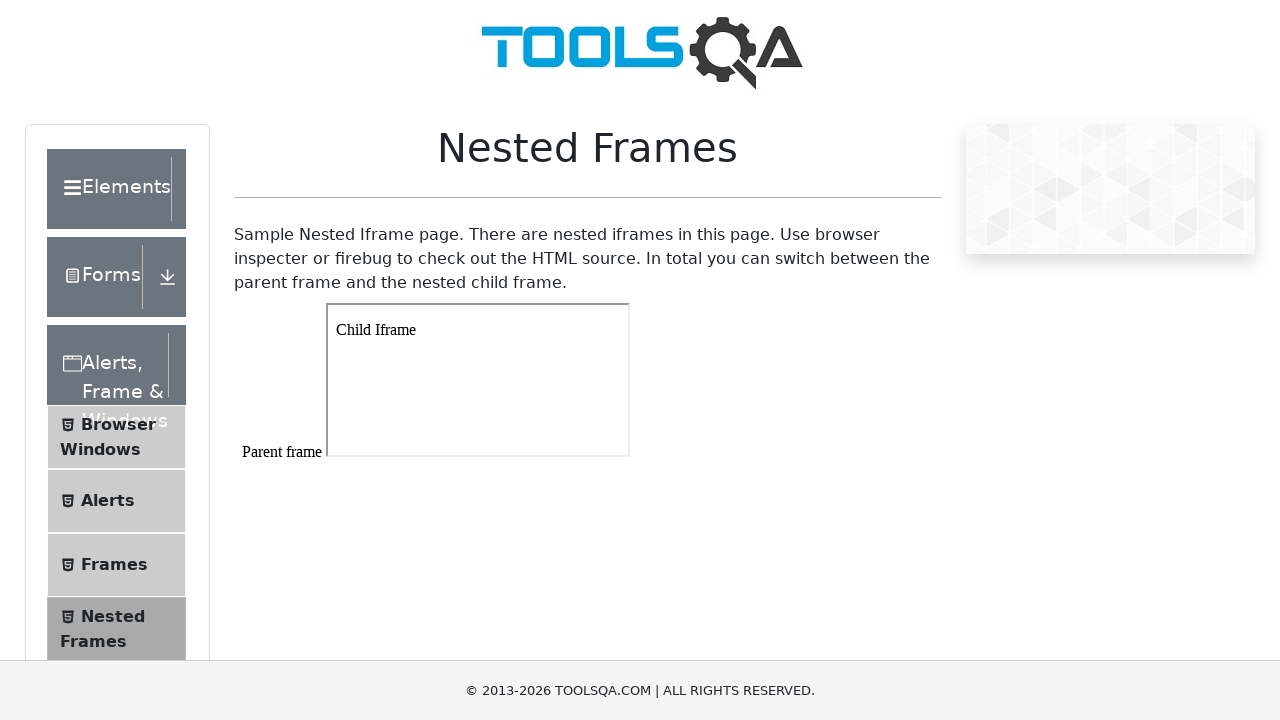

Waited for parent frame body to load
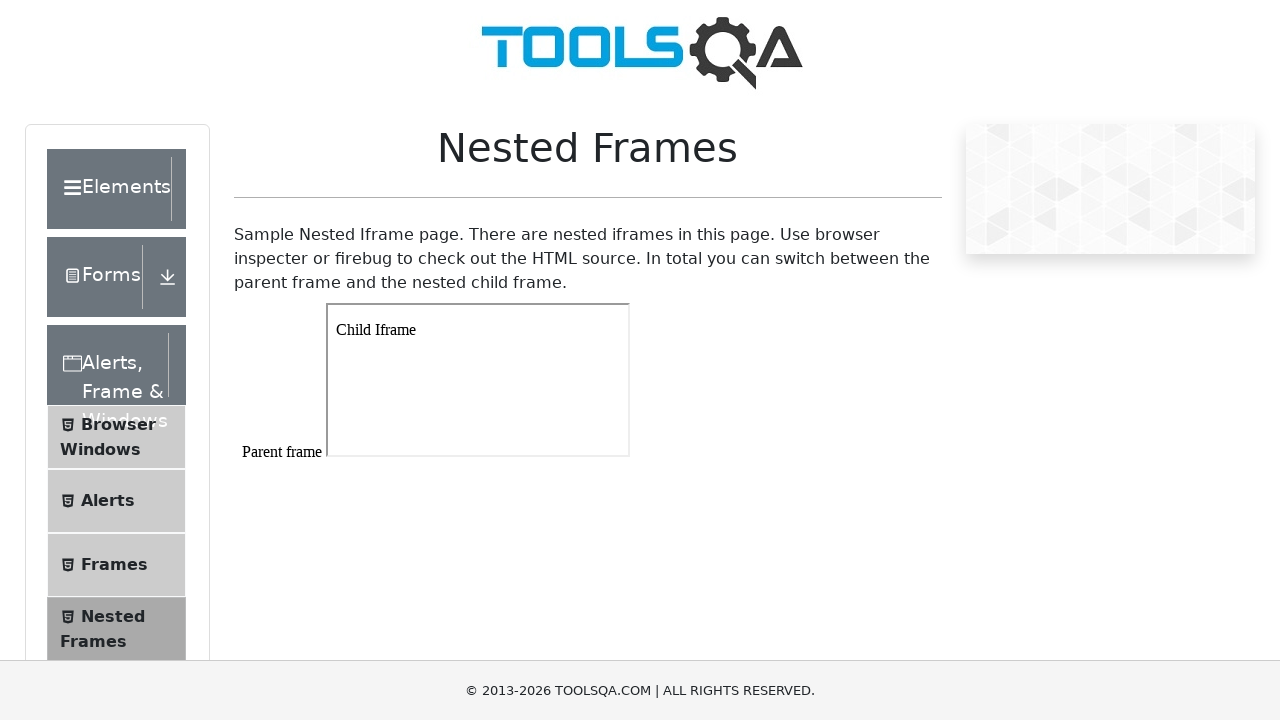

Located child iframe within parent frame
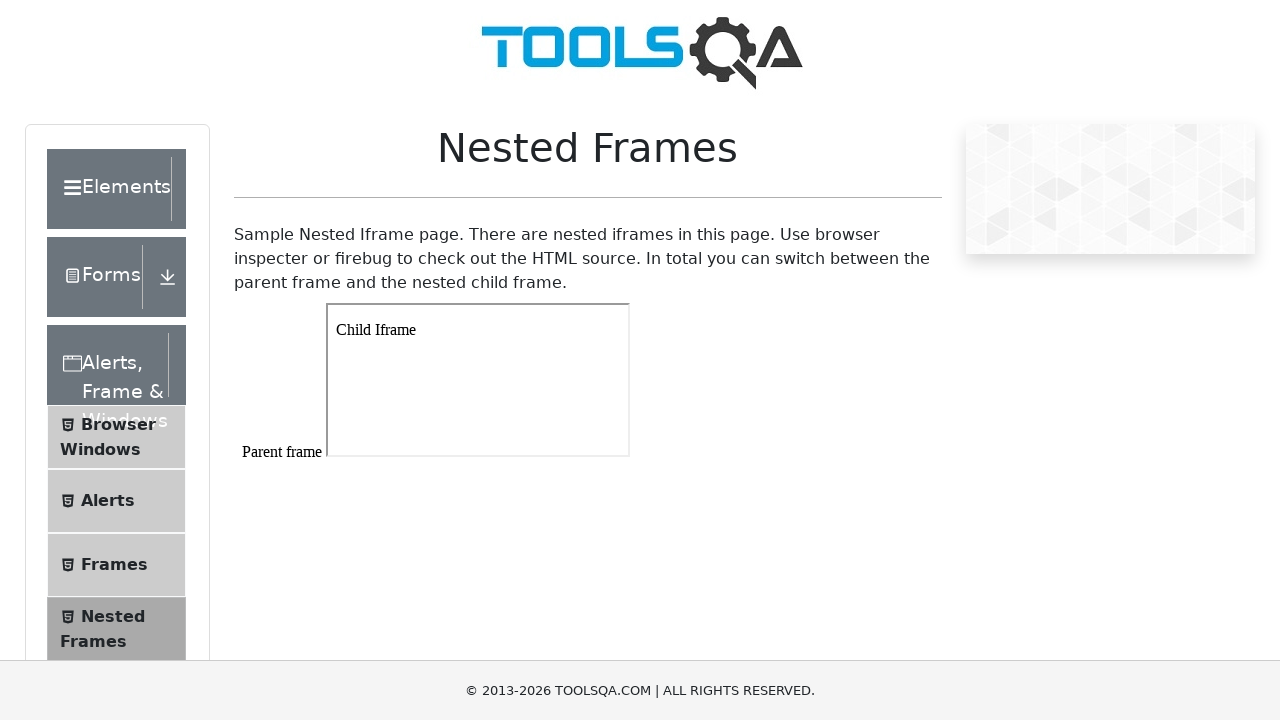

Waited for child frame body to load
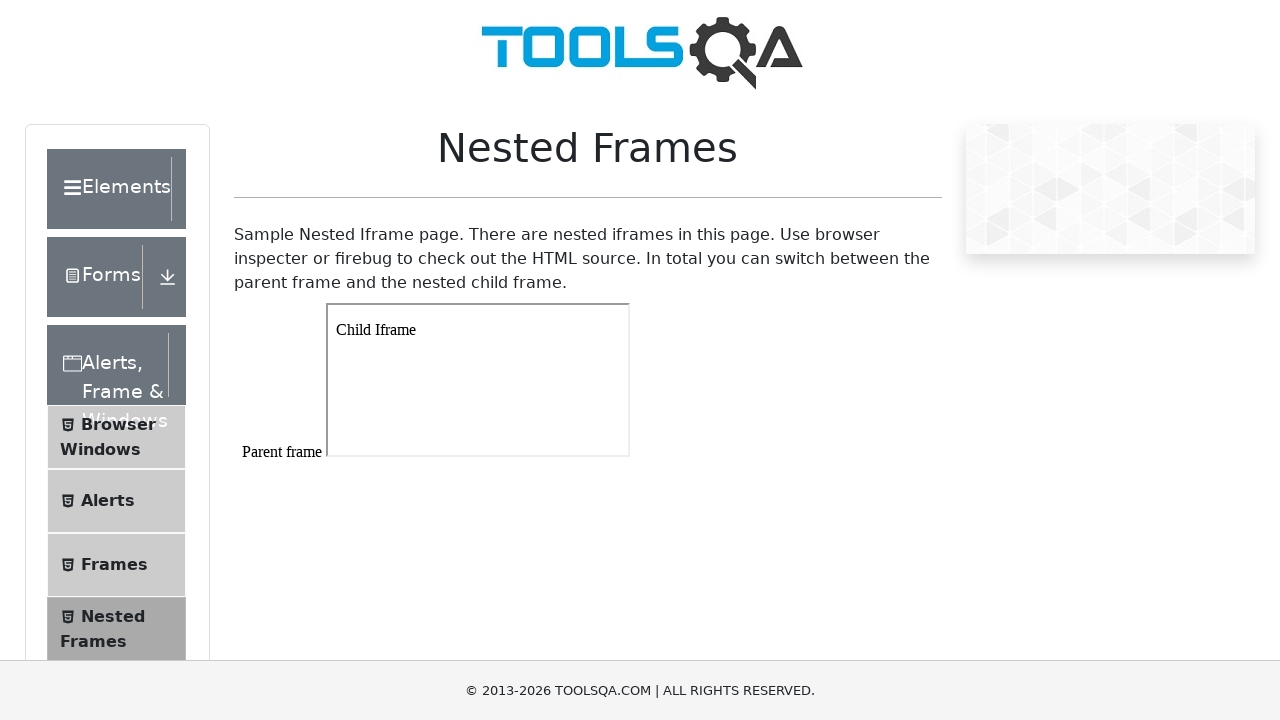

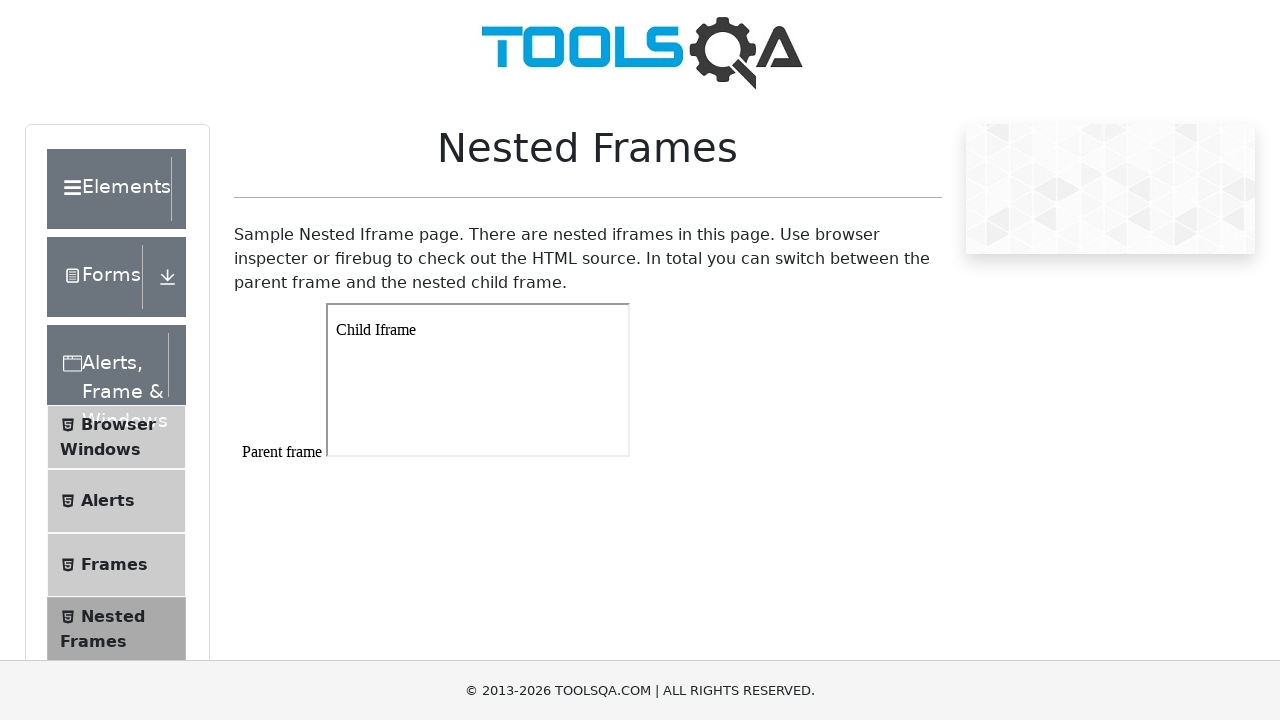